Tests dropdown/select element interactions by selecting options using different methods: by visible text, by index, and by value attribute.

Starting URL: https://training-support.net/webelements/selects

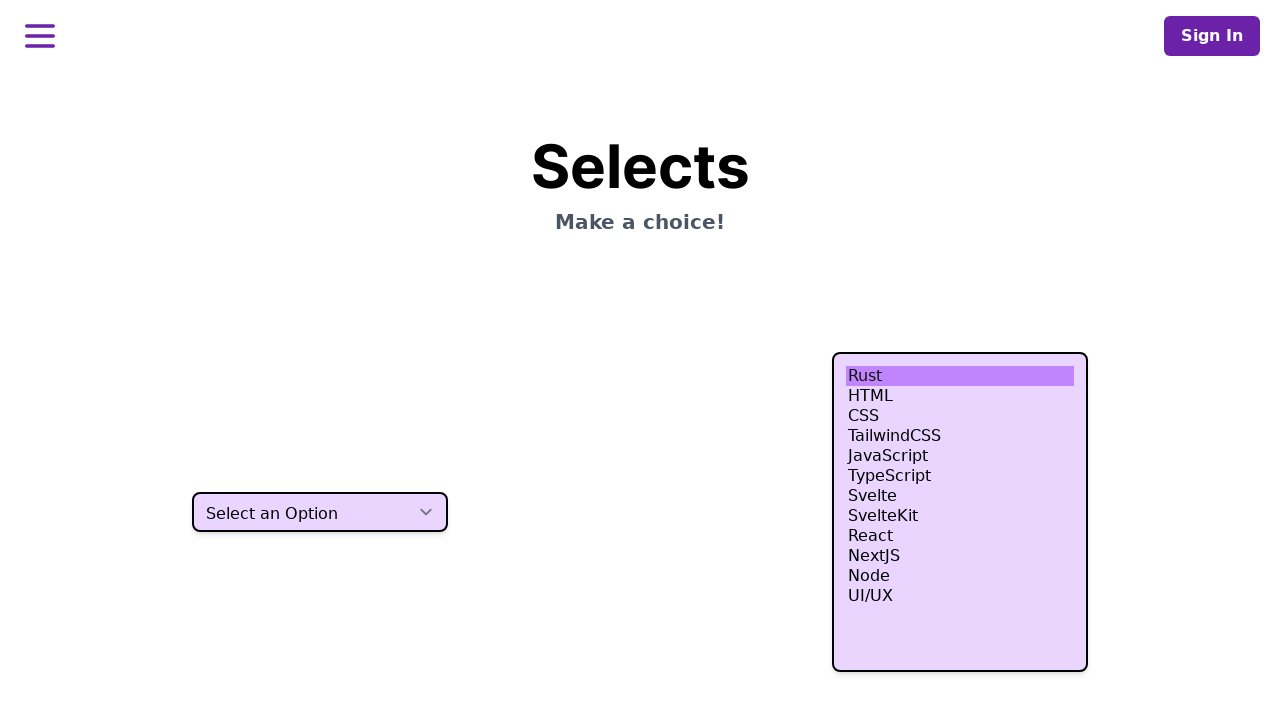

Waited for dropdown element to be available
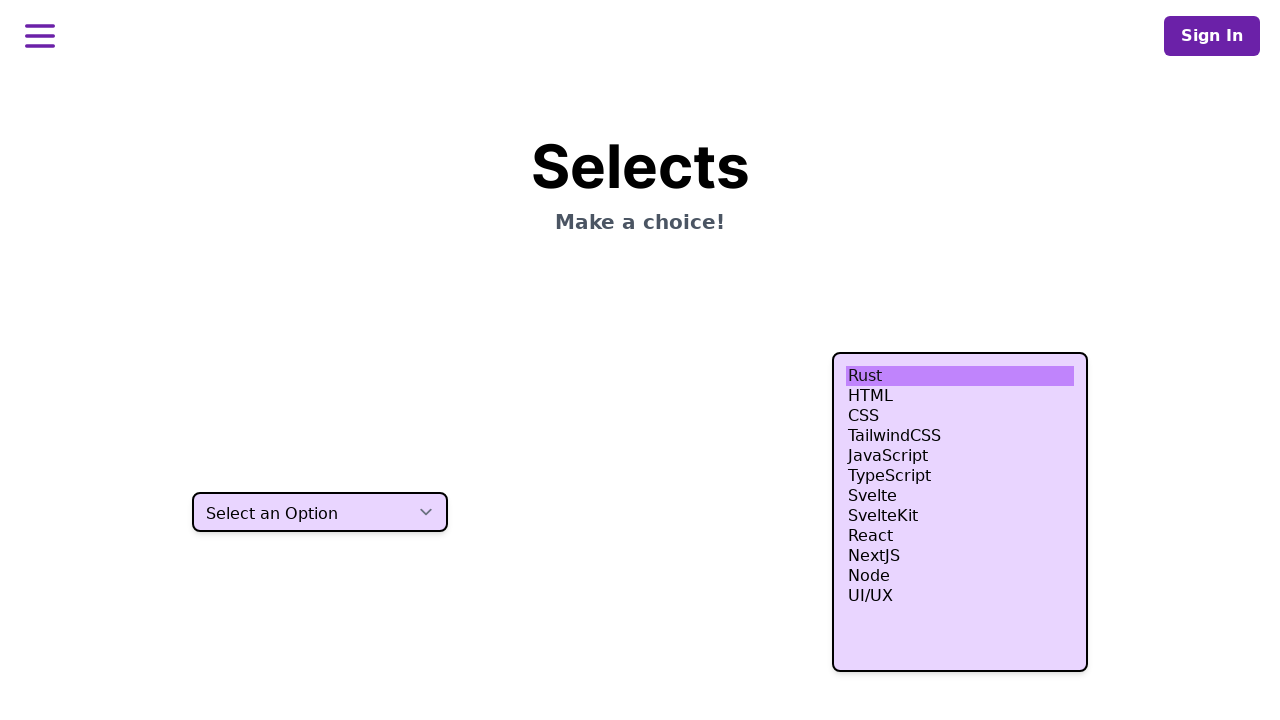

Selected dropdown option by visible text 'Two' on select.h-10
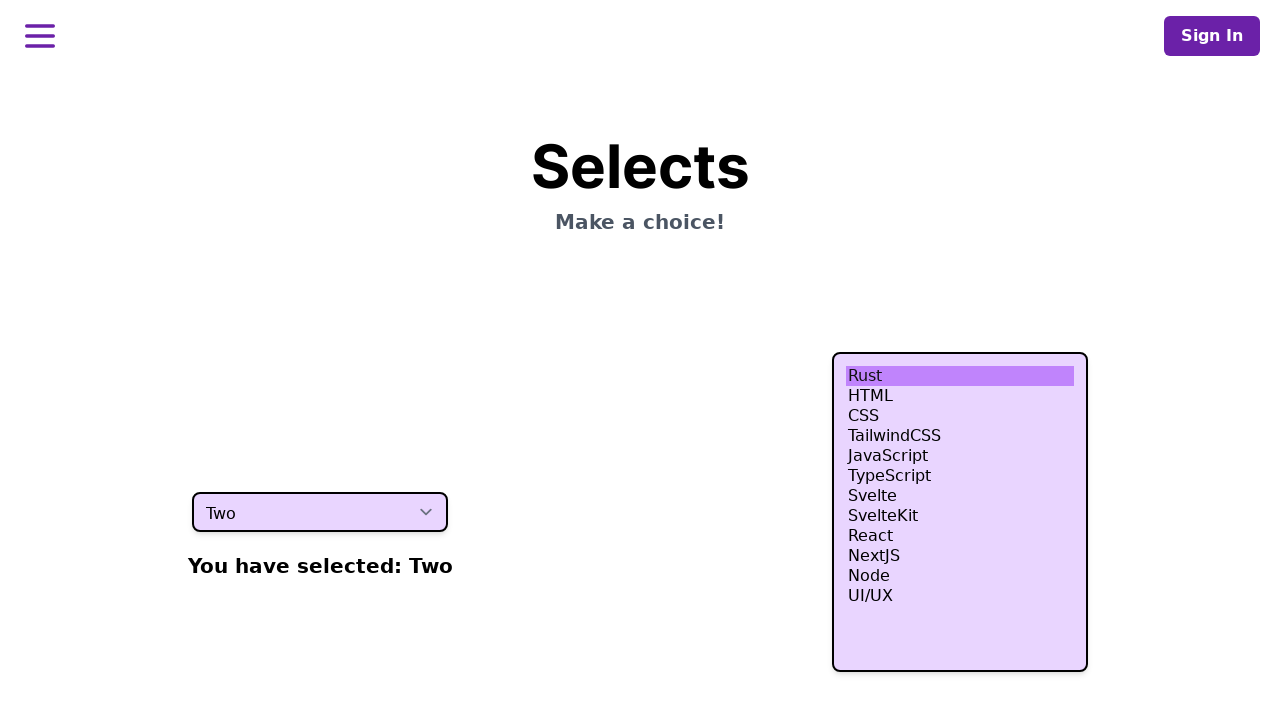

Selected dropdown option by index 2 (third option) on select.h-10
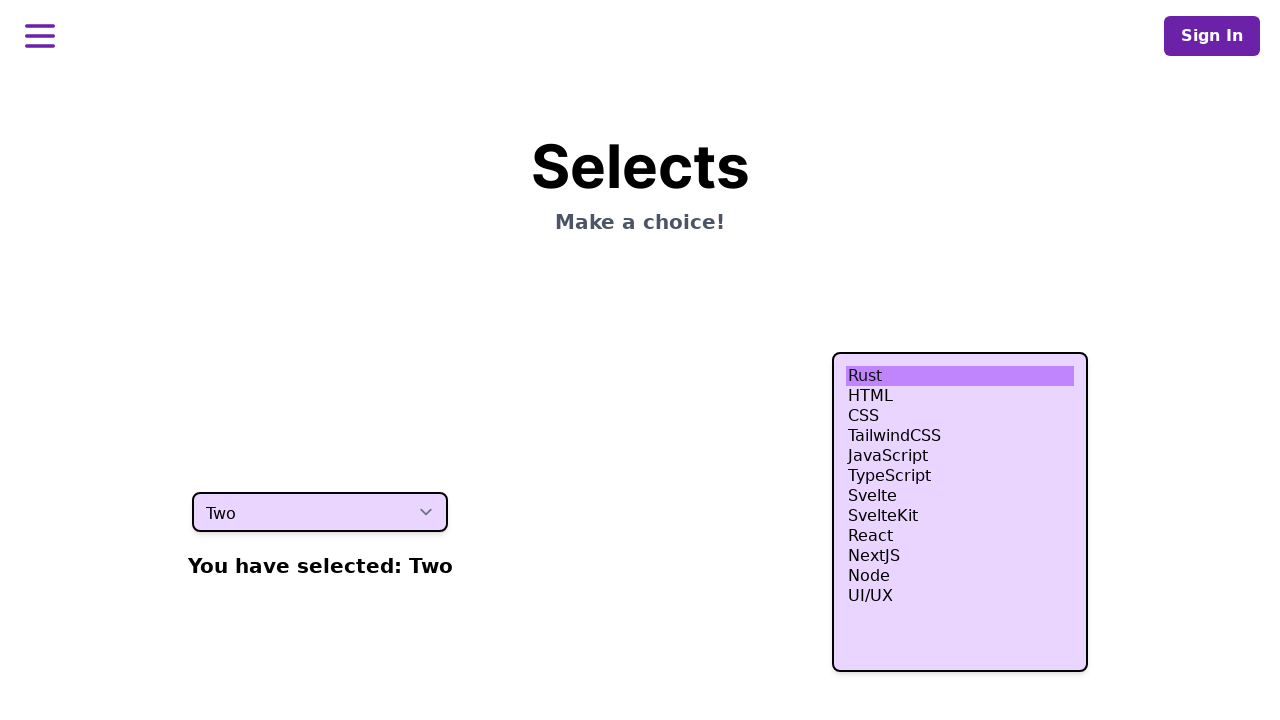

Selected dropdown option by value attribute 'two' on select.h-10
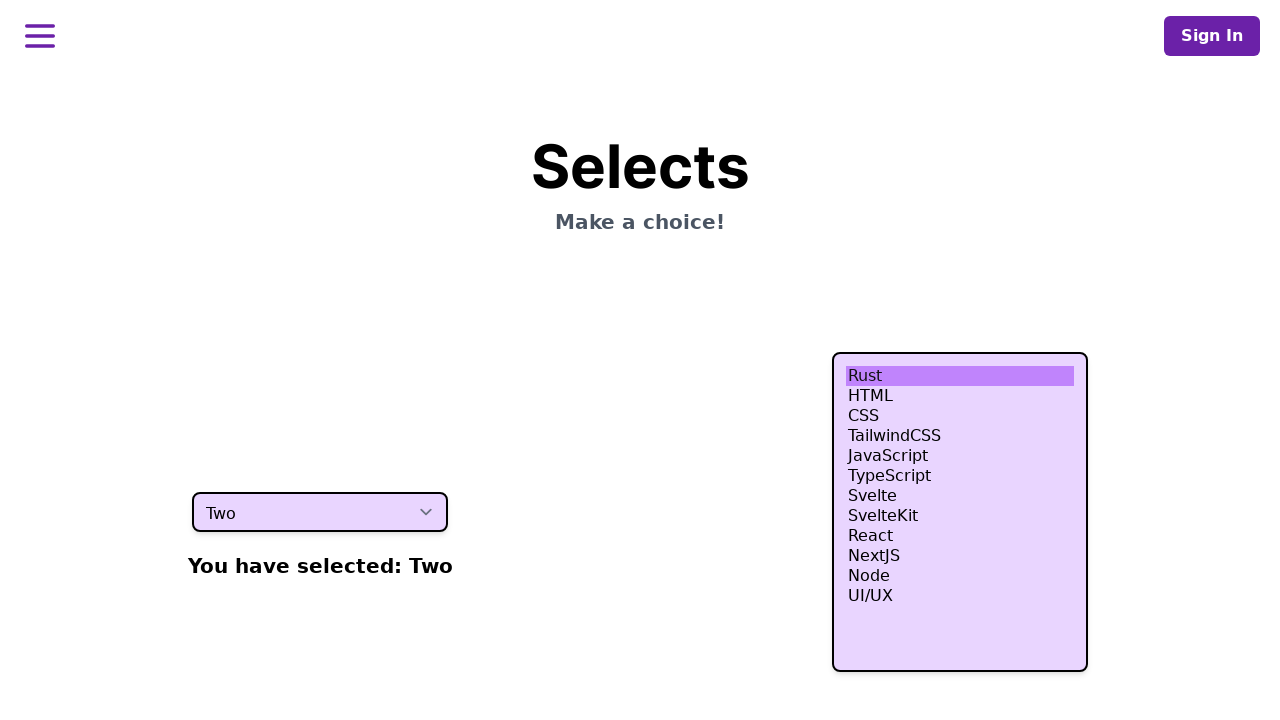

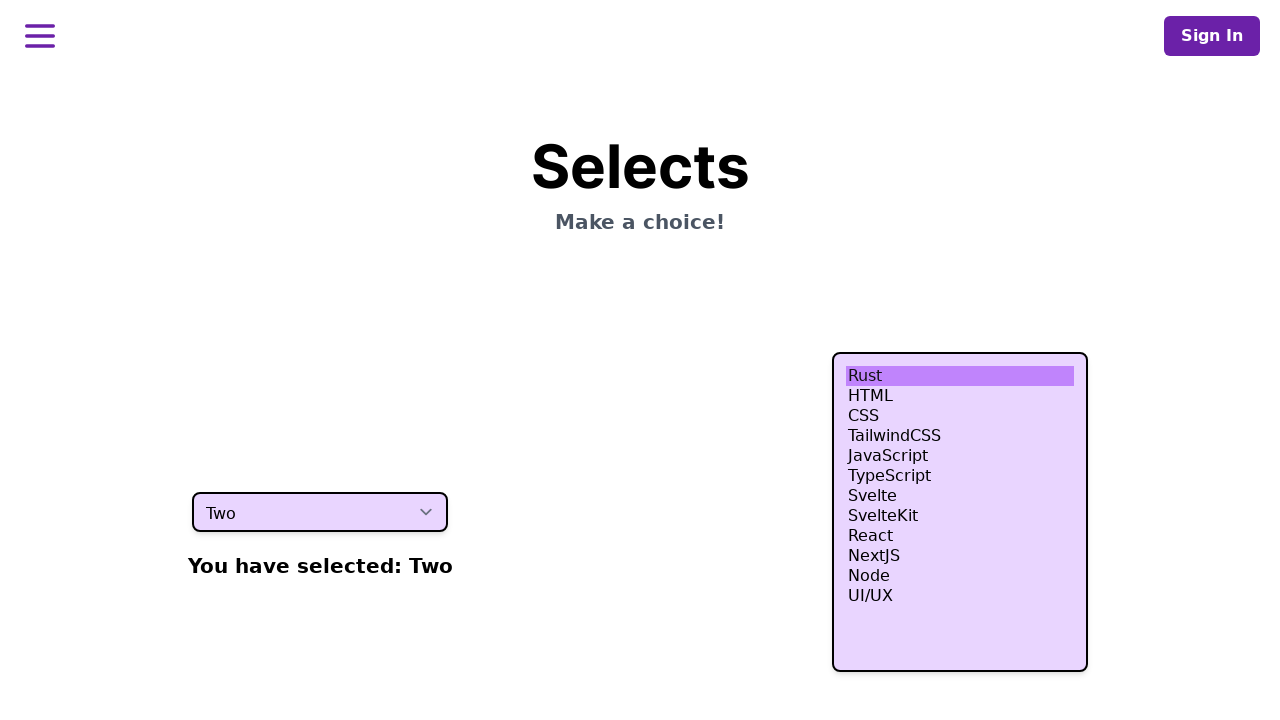